Tests number entry form by entering an age value, clicking submit, and verifying the error/success message

Starting URL: https://kristinek.github.io/site/tasks/enter_a_number

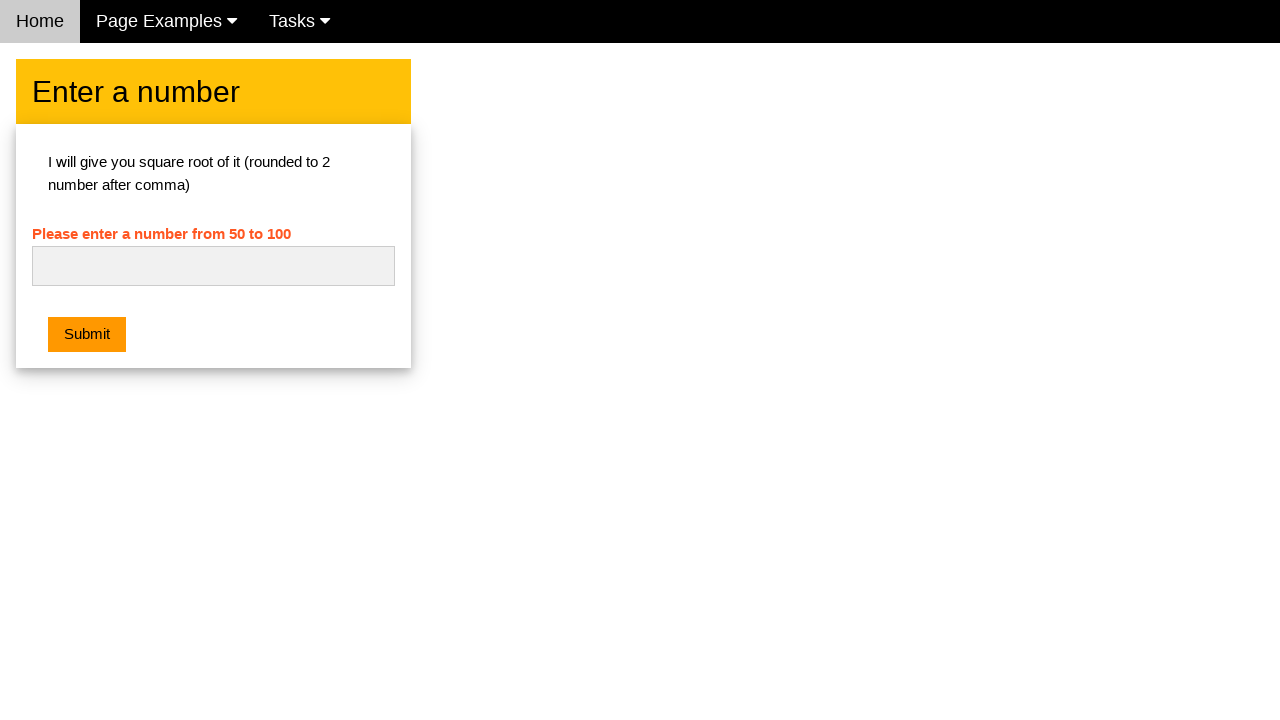

Entered age value '25' into number field on #numb
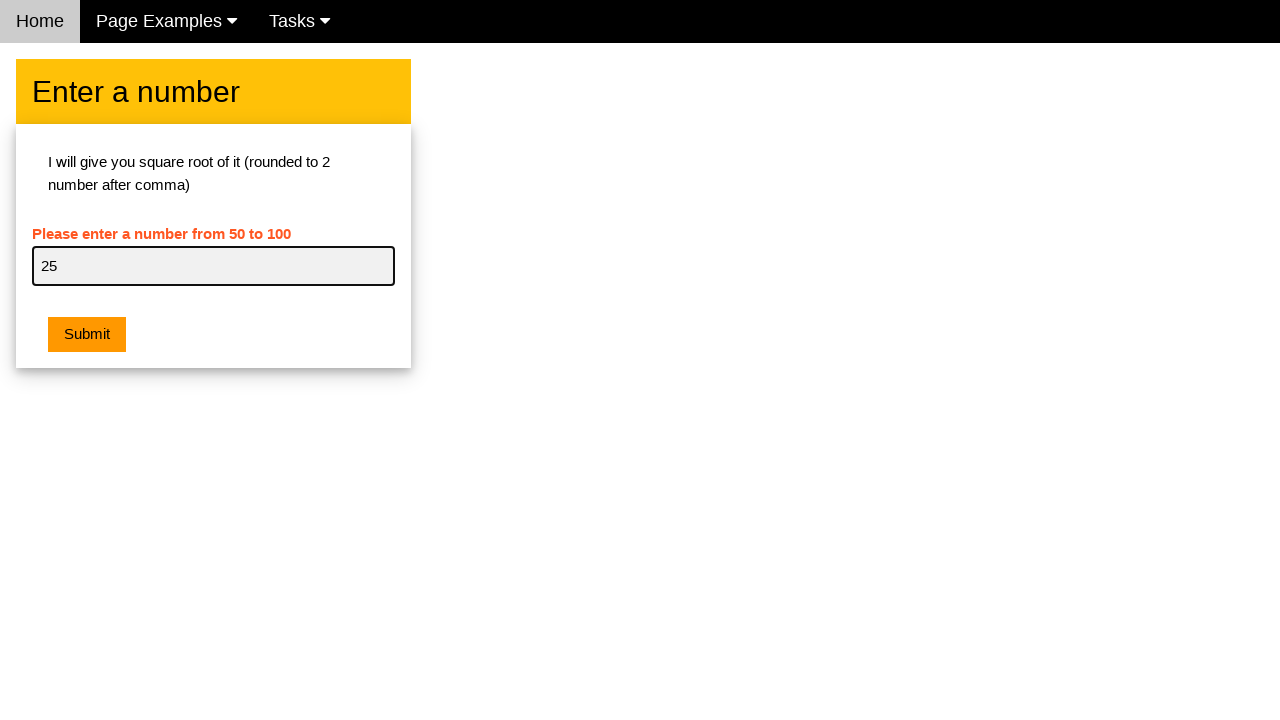

Clicked submit button to submit age value at (87, 335) on button
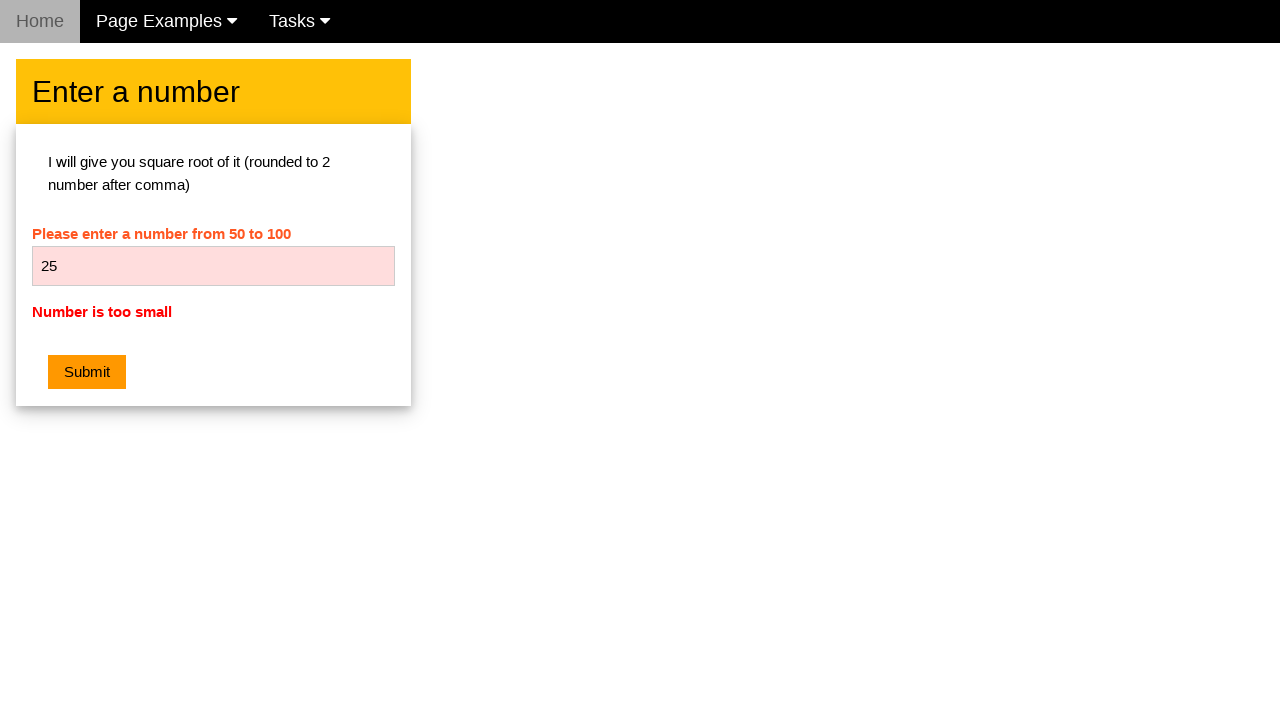

Error/success message appeared after form submission
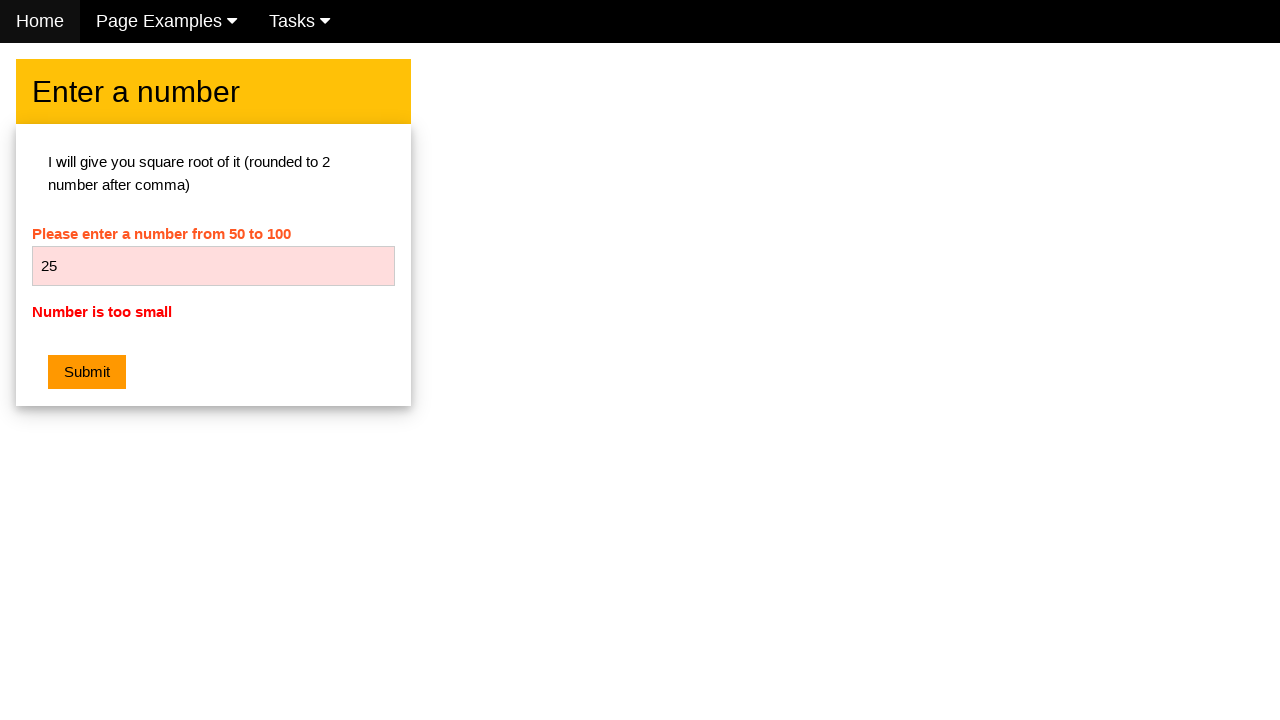

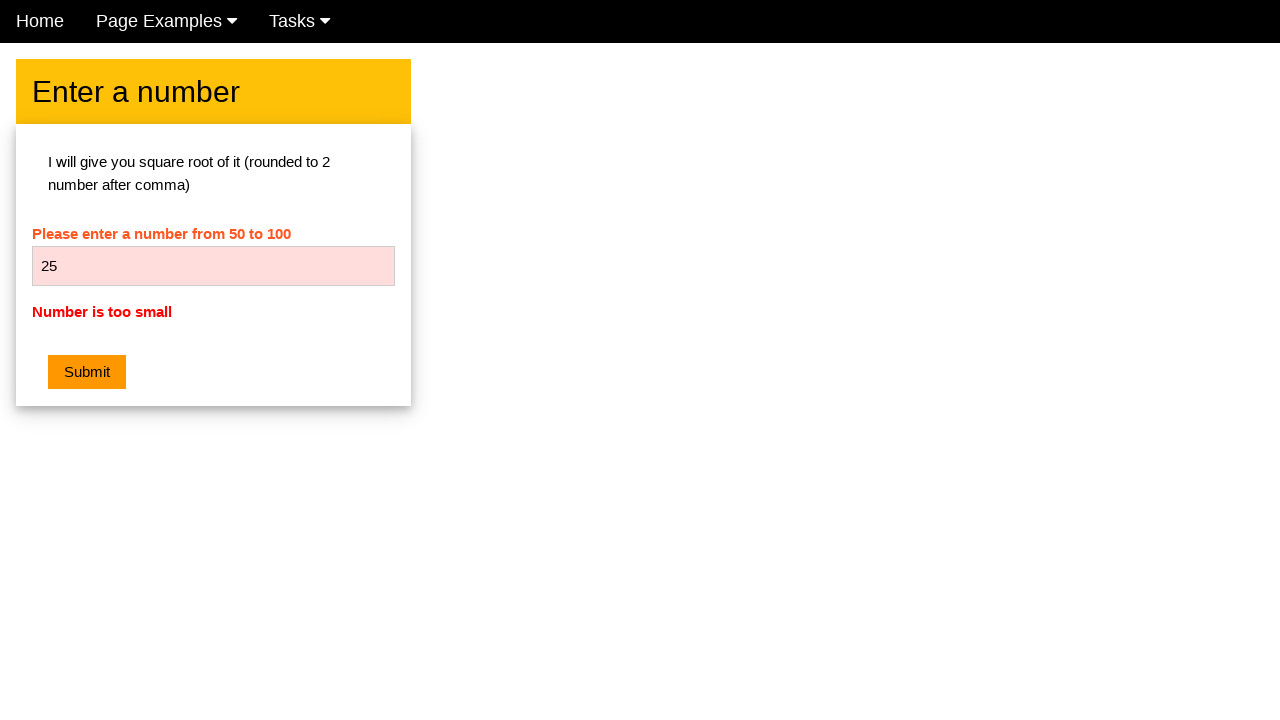